Tests the text box form on DemoQA by navigating to Elements, clicking Text Box, filling in all form fields and submitting

Starting URL: https://demoqa.com/

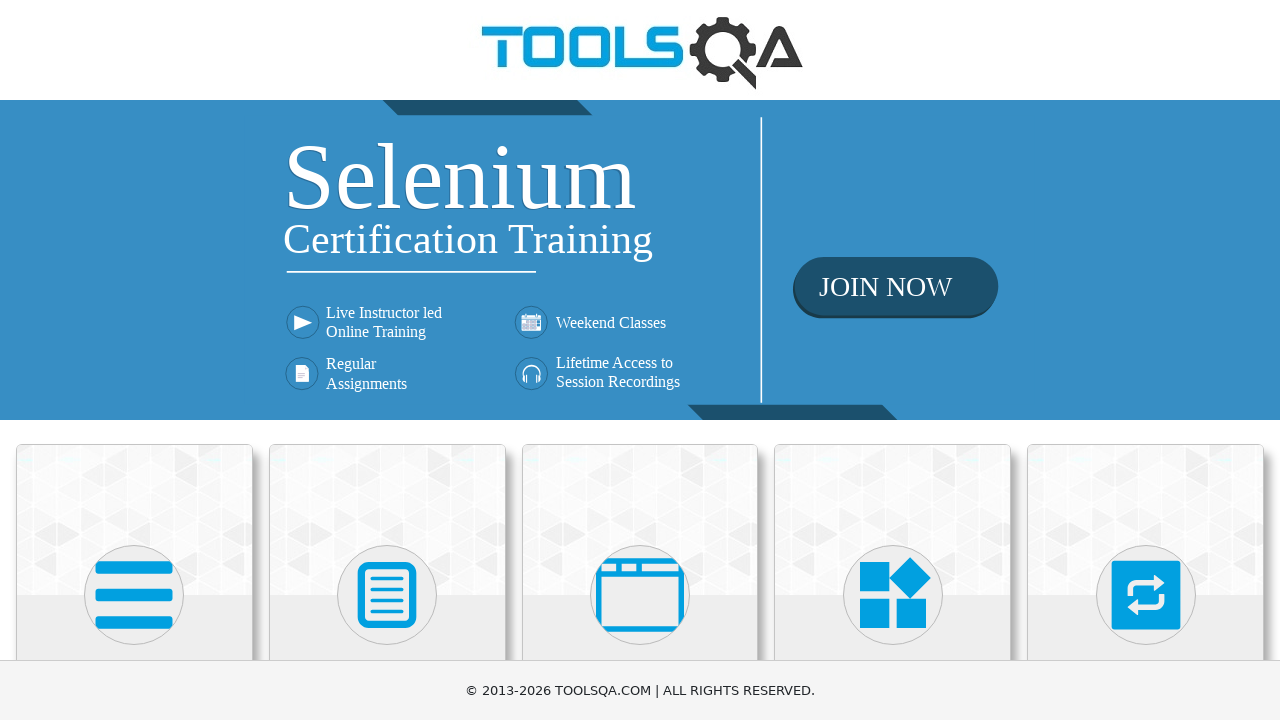

Clicked on Elements card at (134, 595) on xpath=//div[@class='card mt-4 top-card'][1]//*[name()='svg']
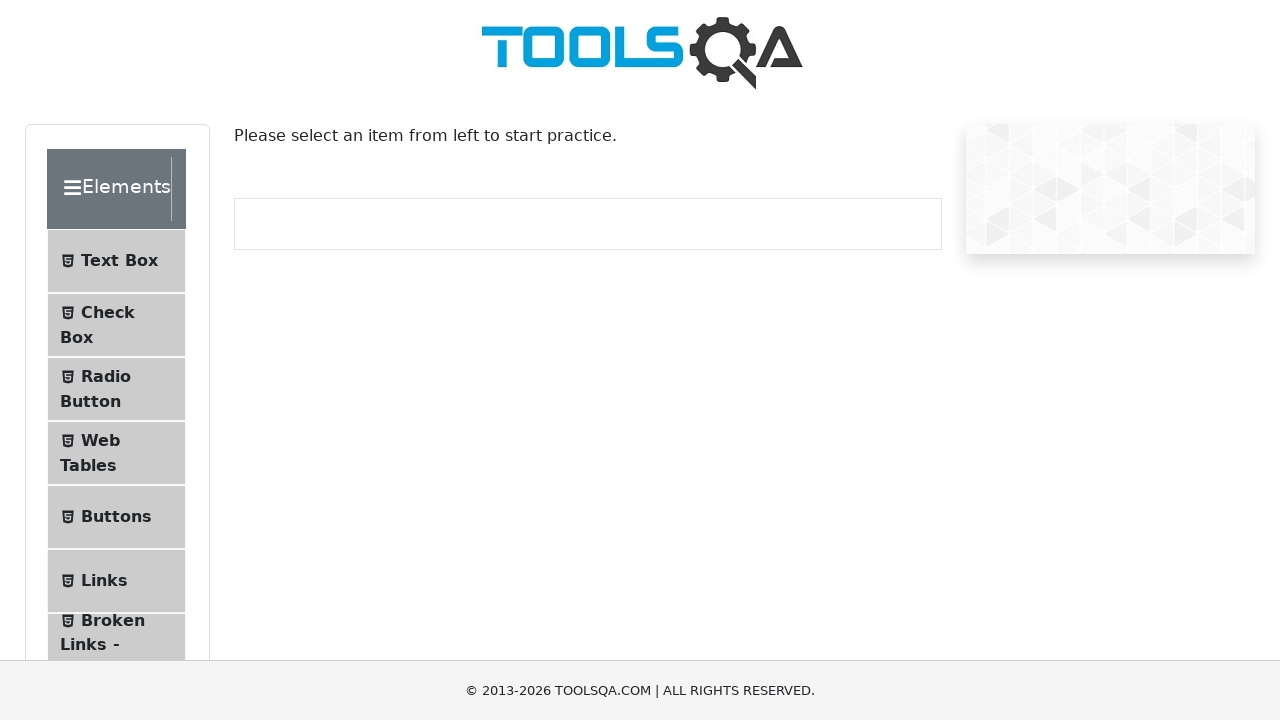

Clicked on Text Box option in Elements menu at (119, 261) on text=Text Box
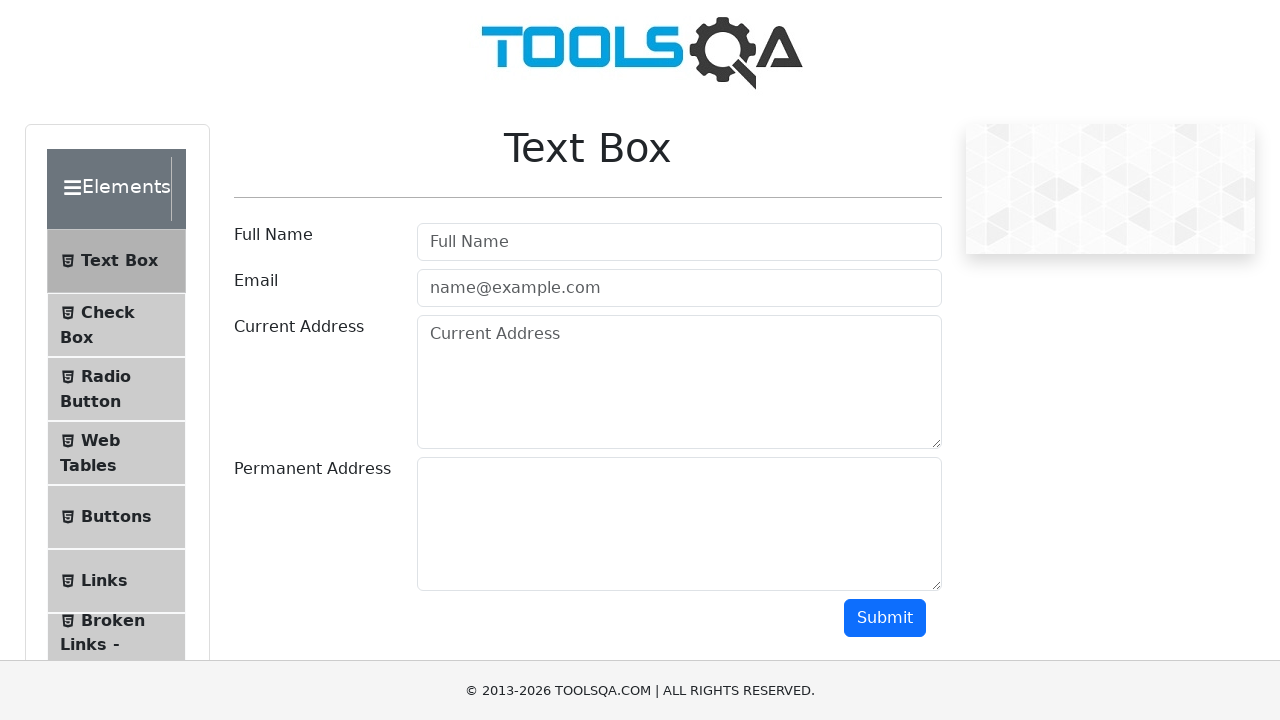

Filled full name field with 'Artem De' on #userName
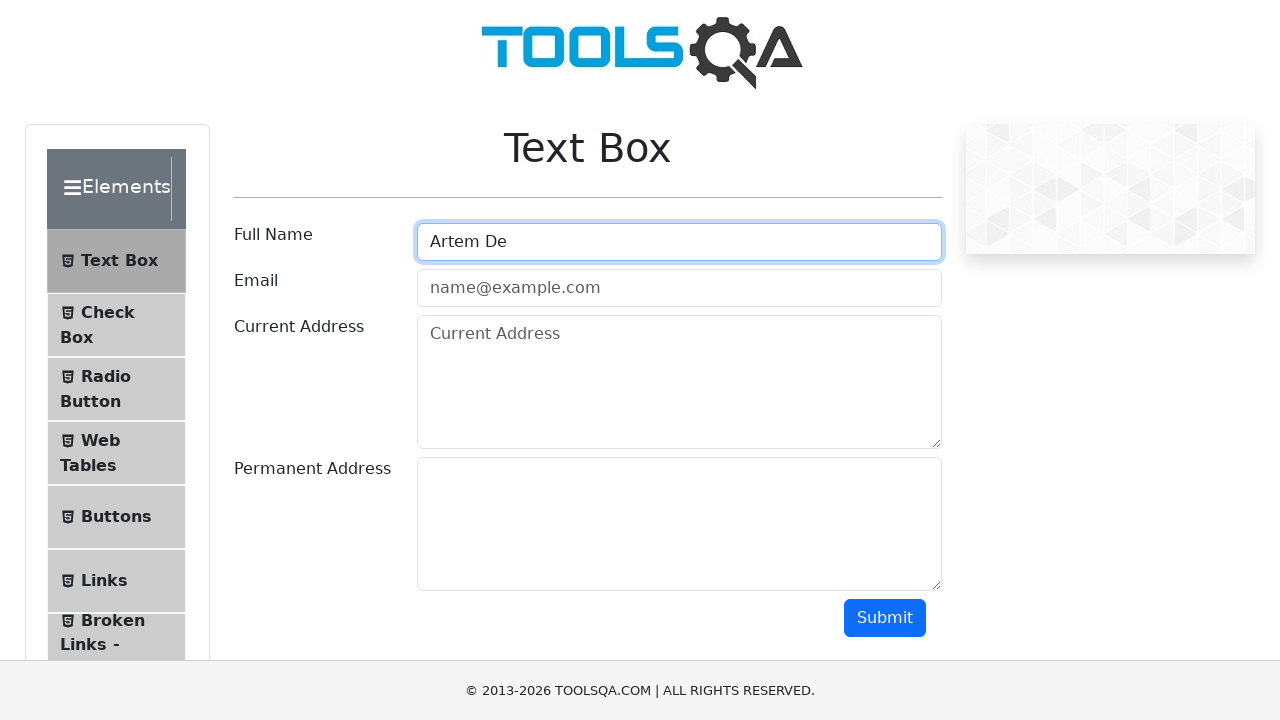

Filled email field with 'test@gmail.com' on #userEmail
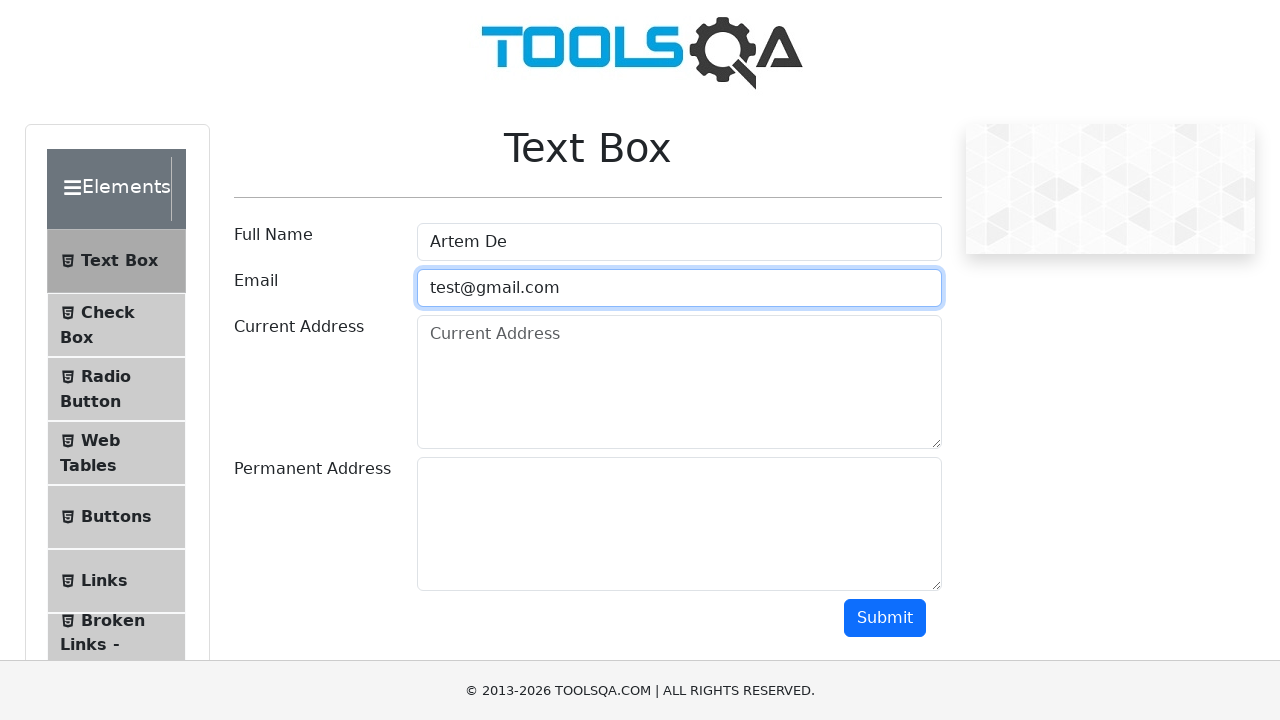

Filled current address field with '123 Main St, Anytown USA' on #currentAddress
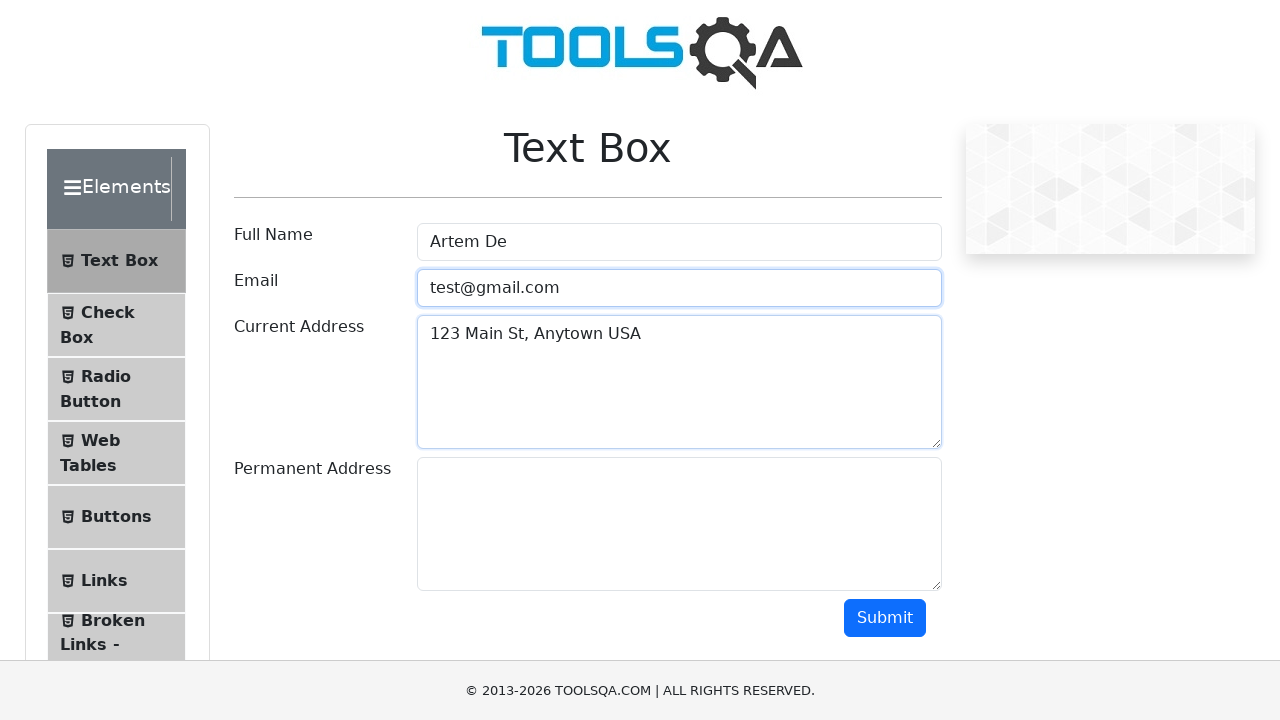

Filled permanent address field with '456 Oak St, Anytown USA' on #permanentAddress
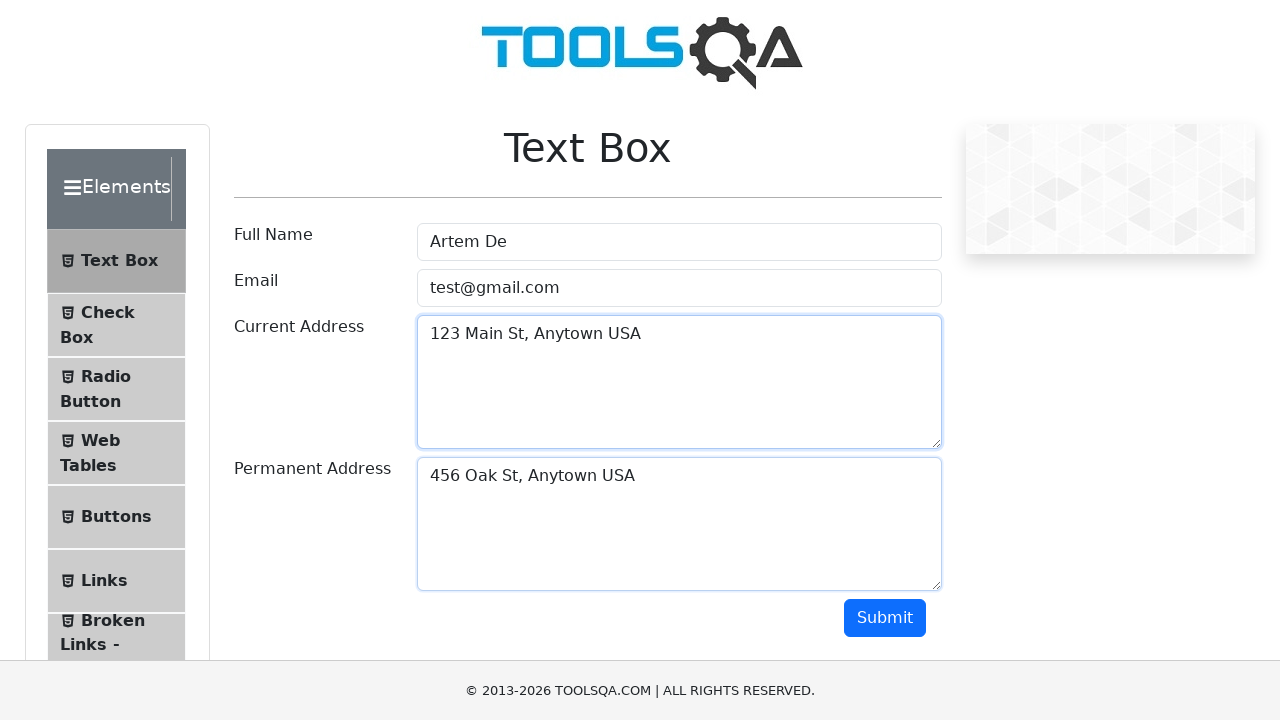

Clicked submit button to submit the form at (885, 618) on #submit
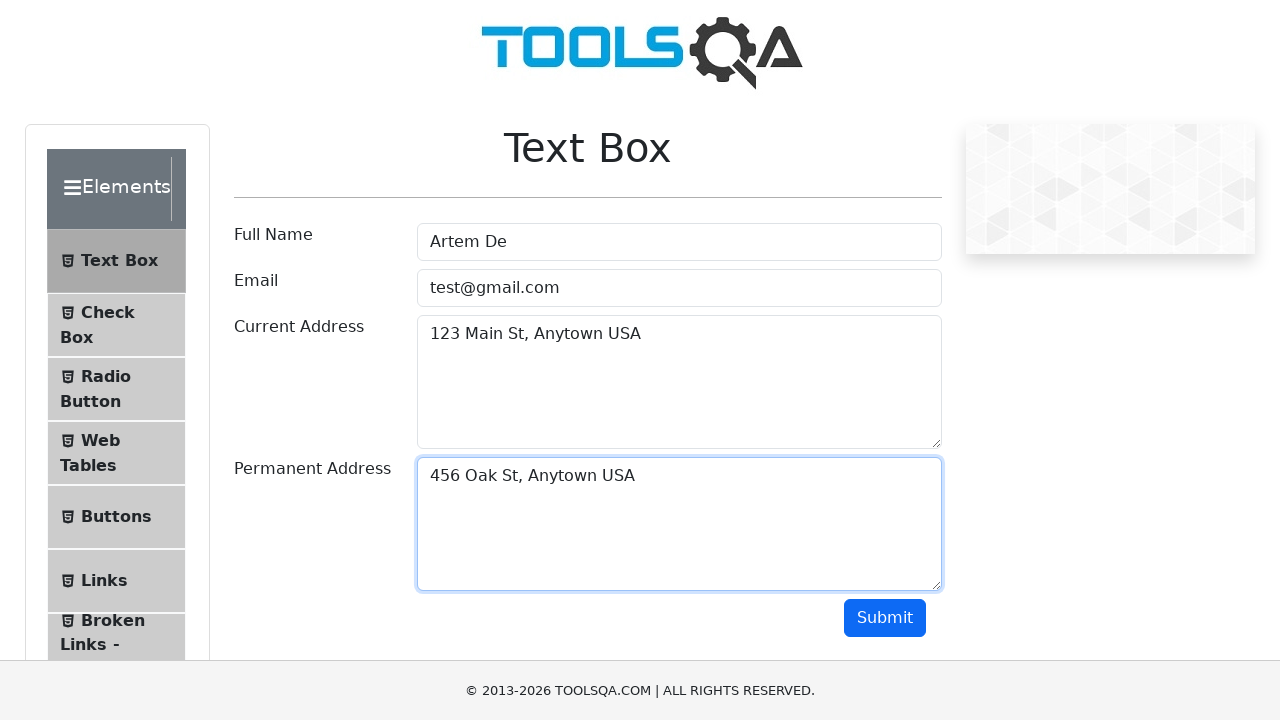

Form output loaded and name field appeared
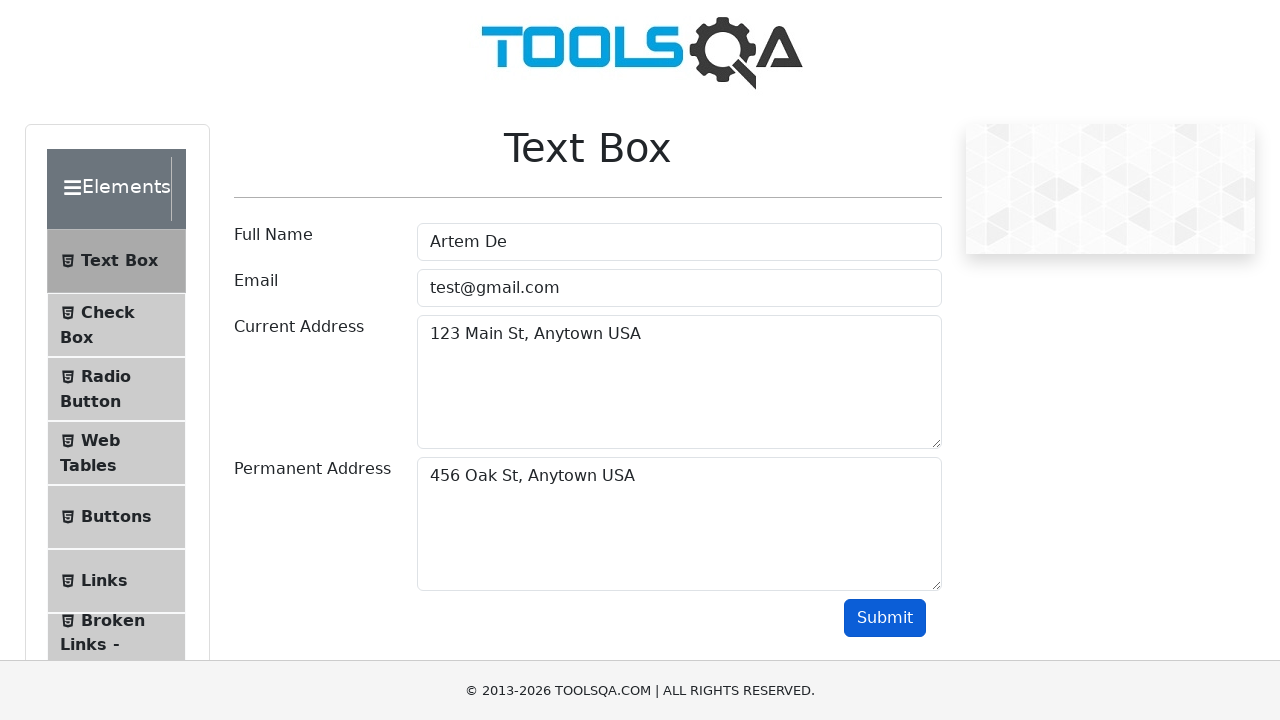

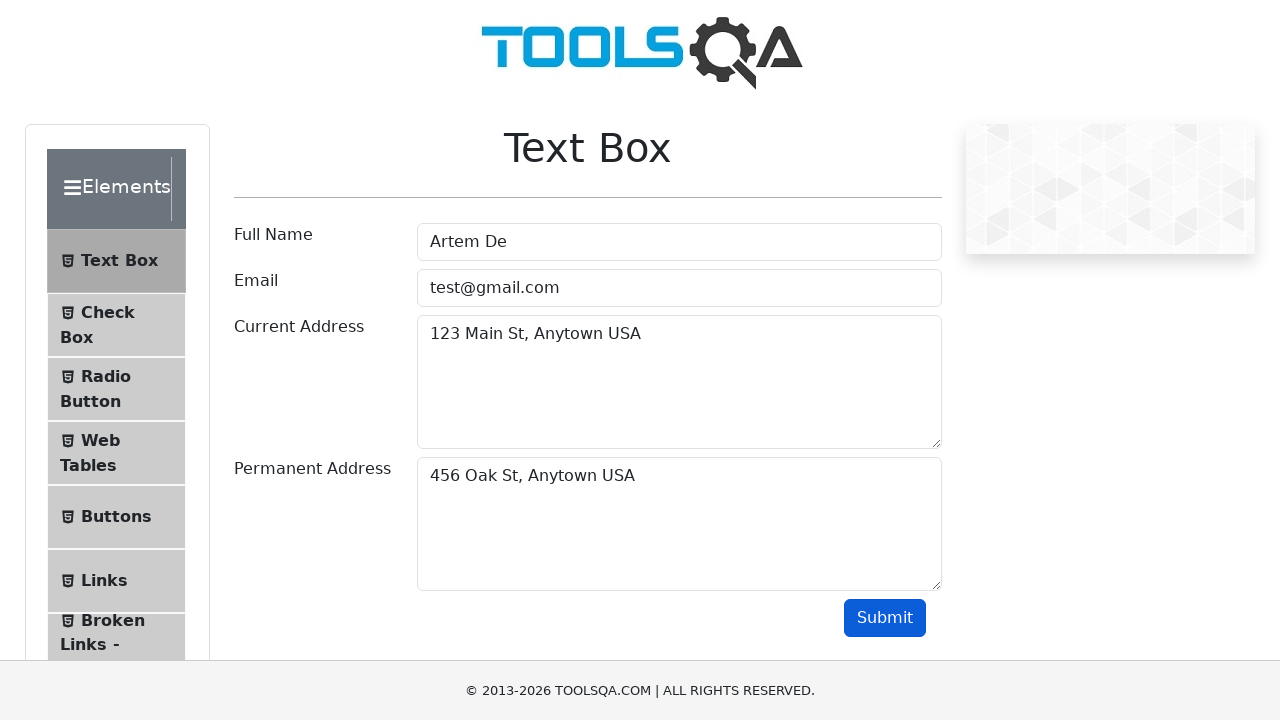